Tests clicking on a link that opens a popup window on the omayo test website

Starting URL: https://omayo.blogspot.com/

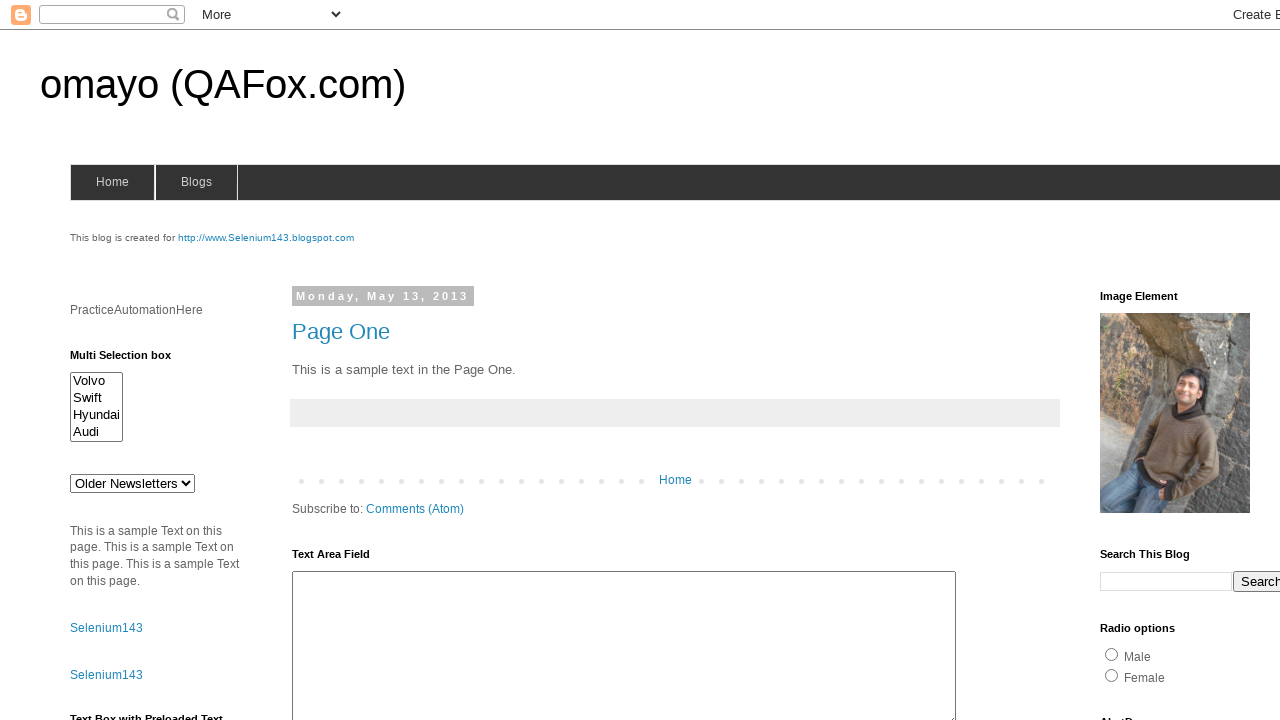

Clicked on 'Open a popup window' link at (132, 360) on xpath=//a[text()='Open a popup window']
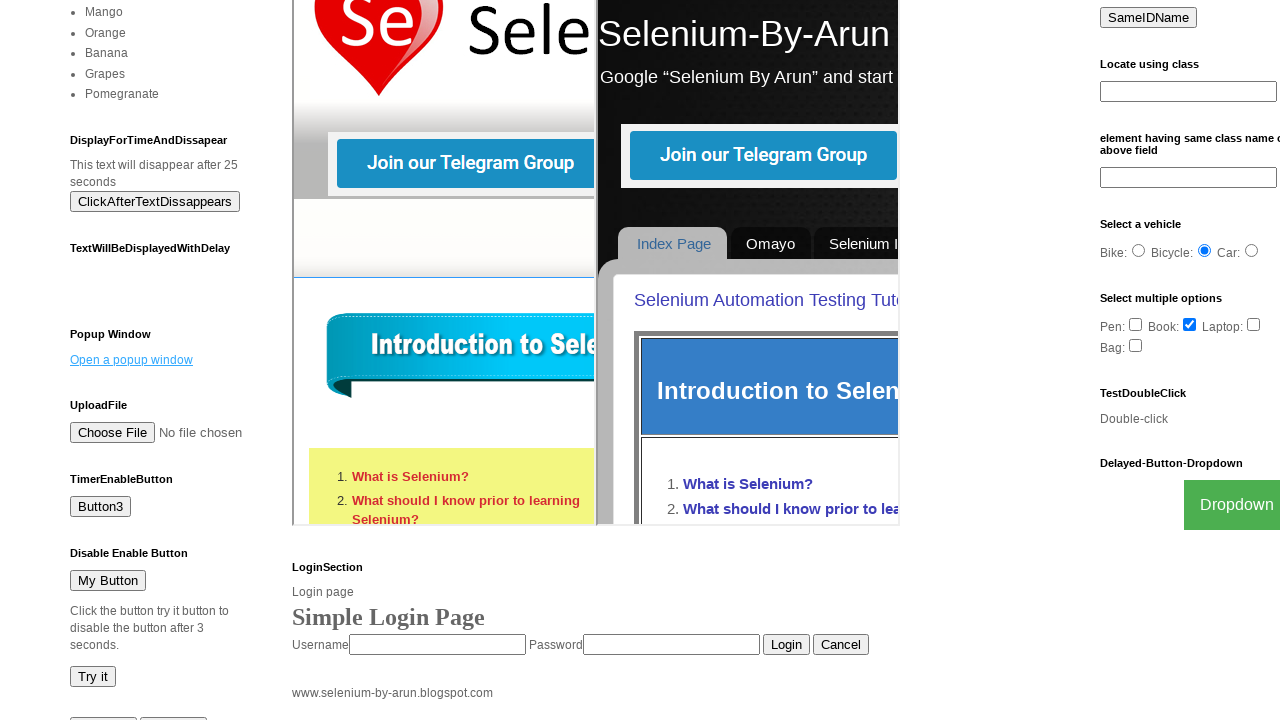

Waited 1 second for popup window to open
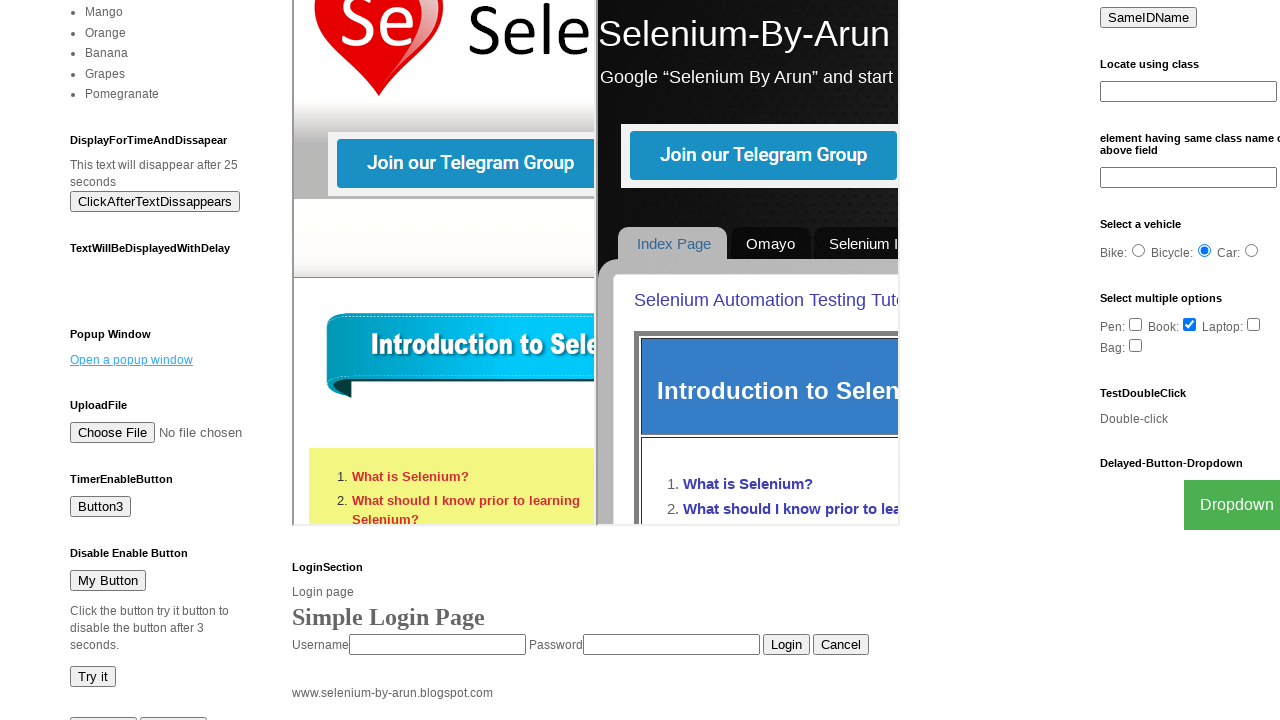

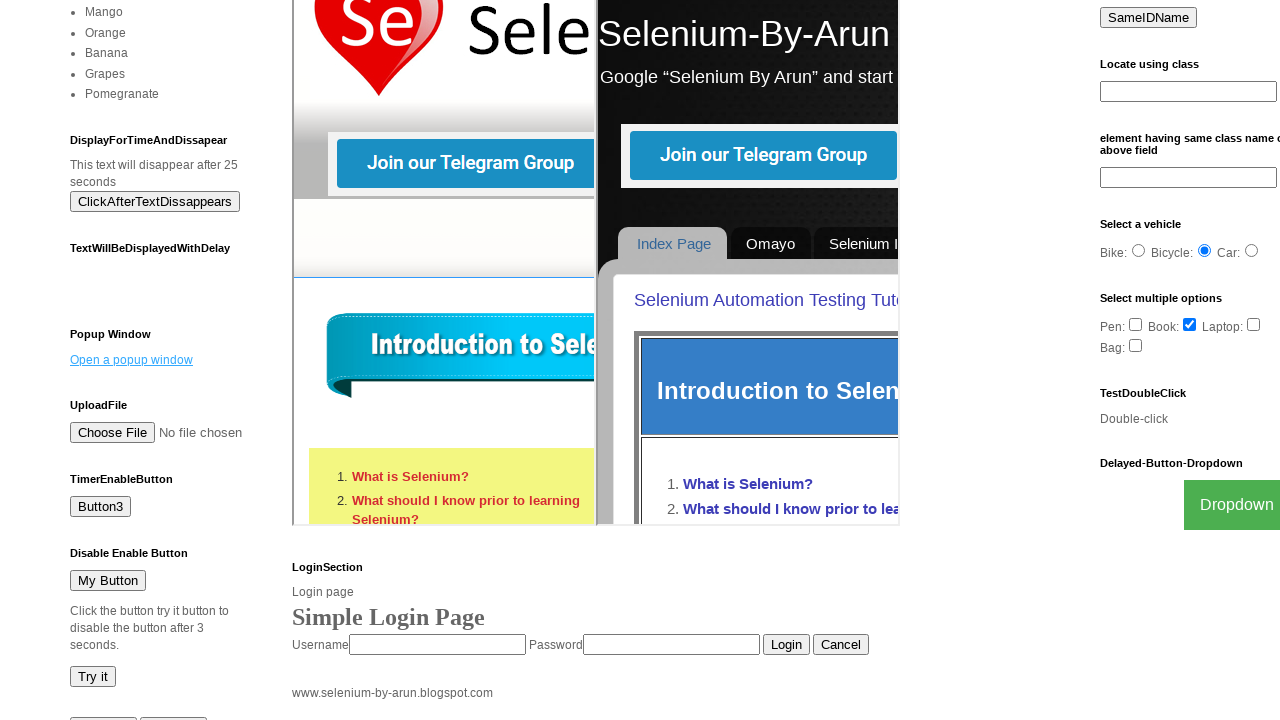